Opens the DuckDuckGo homepage and verifies the page loads successfully

Starting URL: https://duckduckgo.com/

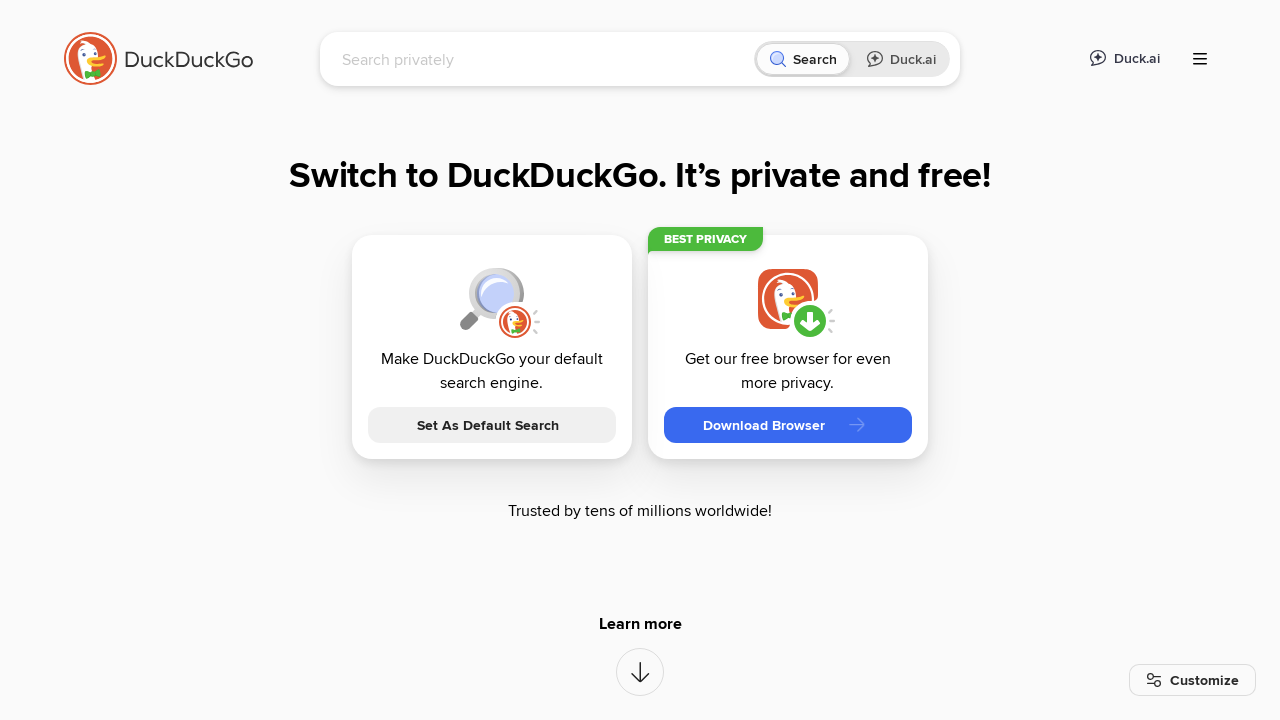

Navigated to DuckDuckGo homepage
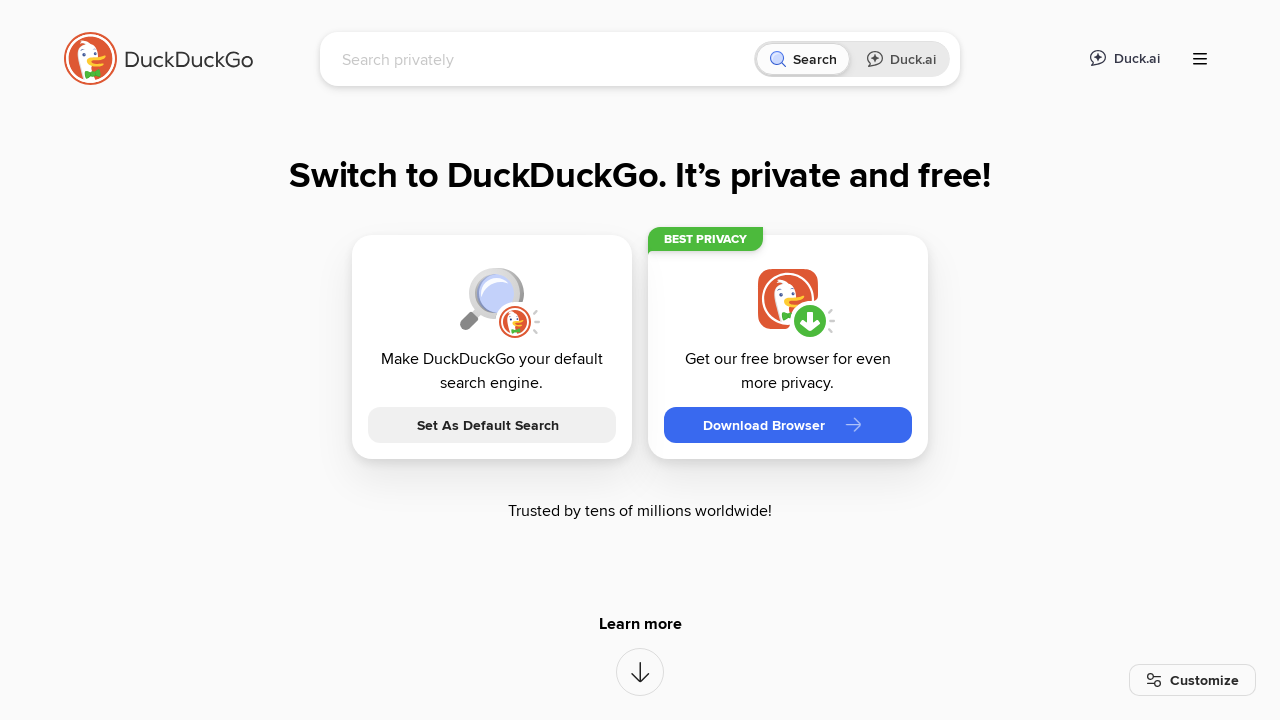

Search input element loaded successfully, DuckDuckGo homepage verified
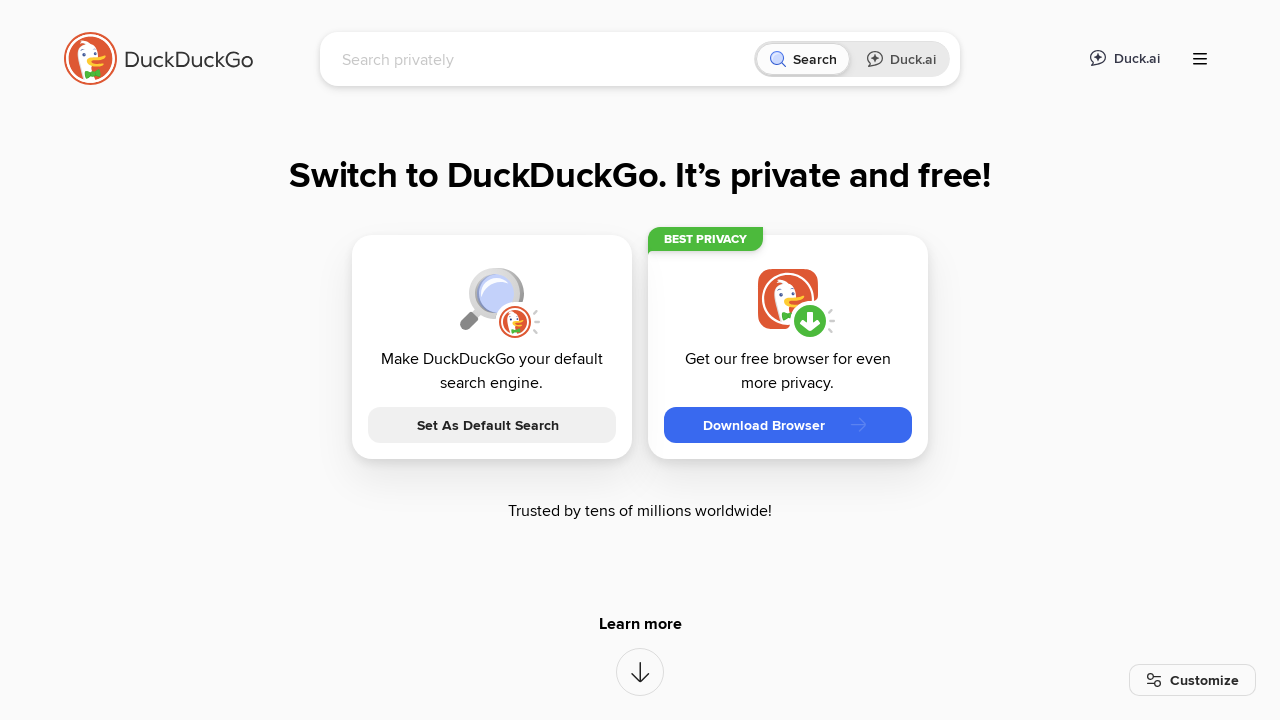

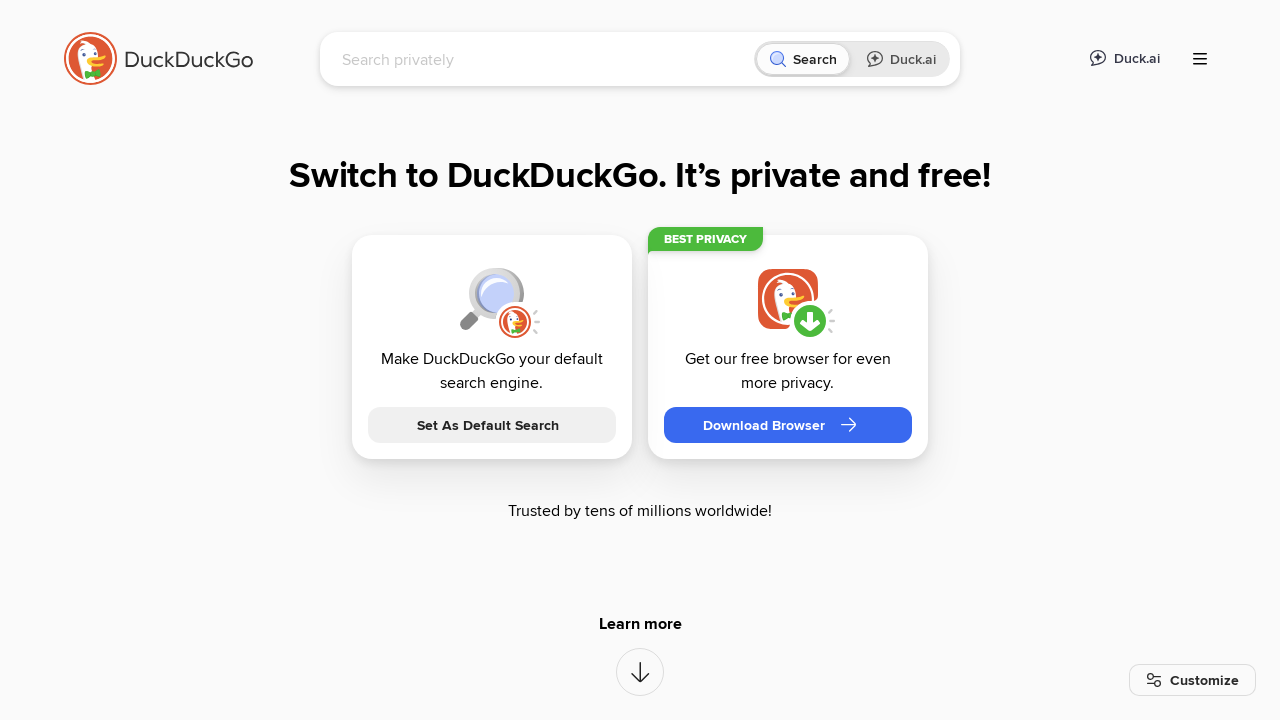